Navigates to Gmail and clicks on the Help link to open it in a new window

Starting URL: https://gmail.com/

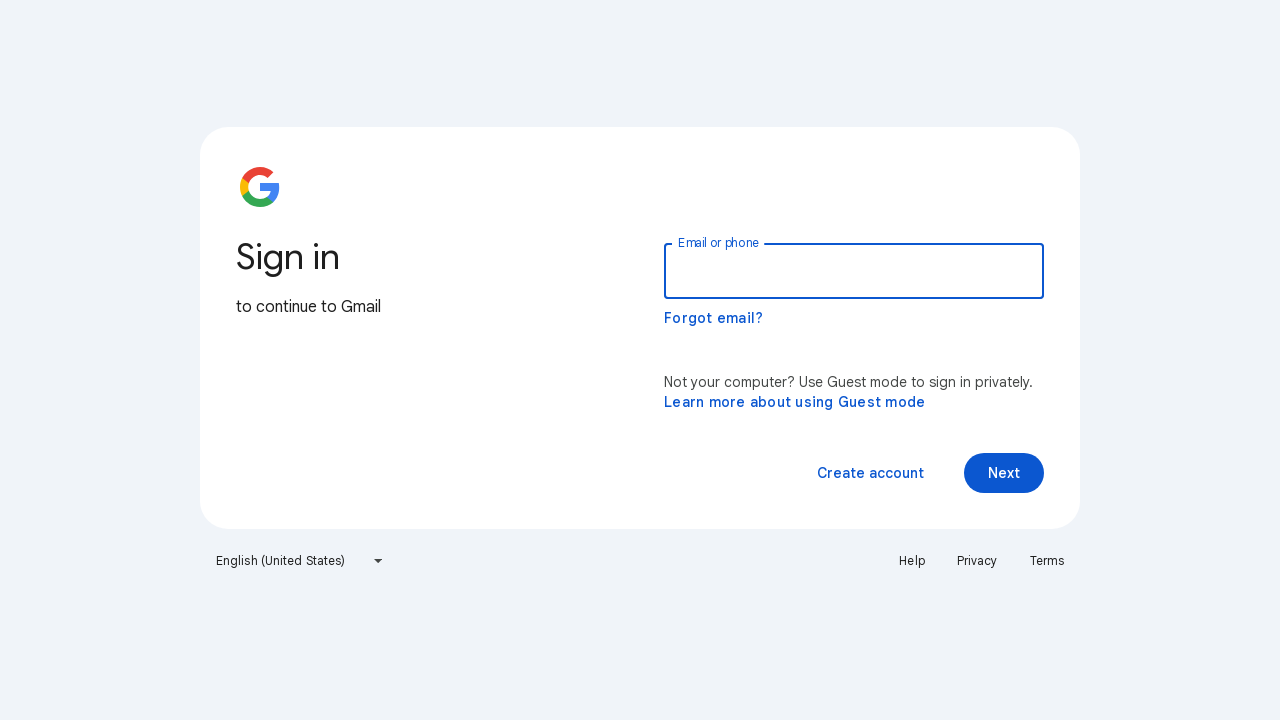

Clicked Help link at (912, 561) on text=Help
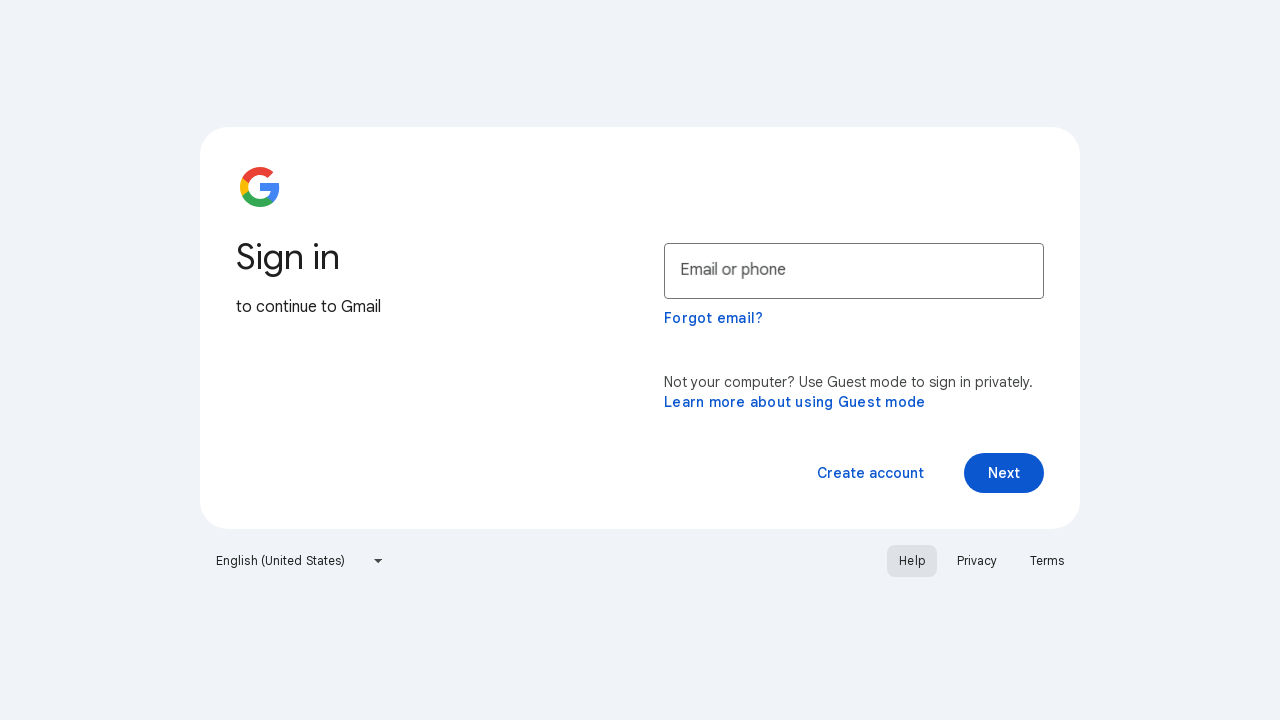

Waited 1 second for new tab to open
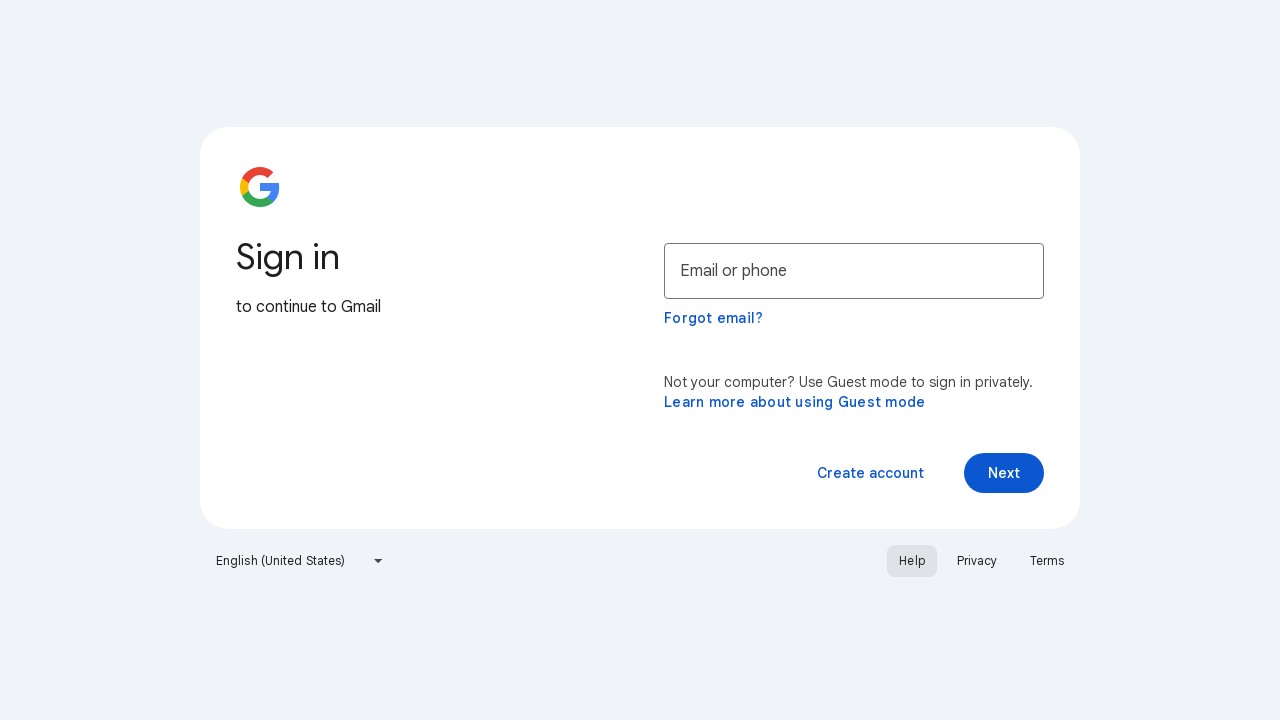

Retrieved all open pages from context
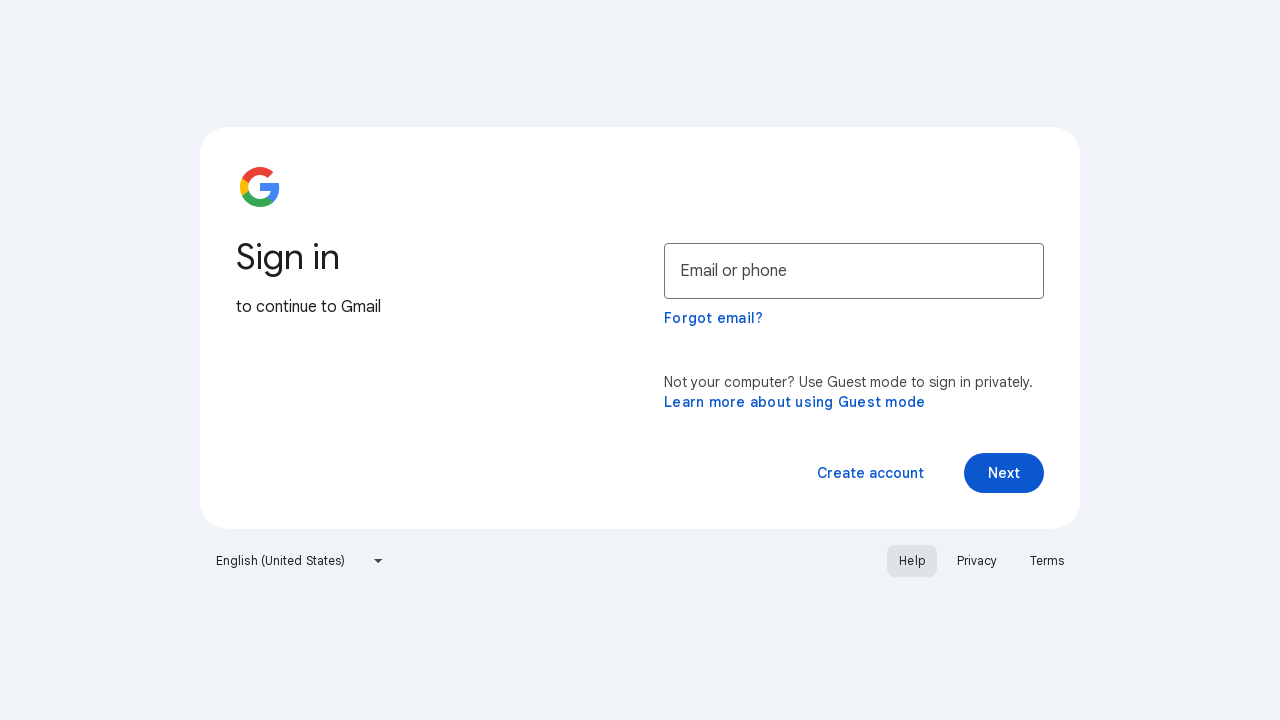

Switched to new tab (Help page)
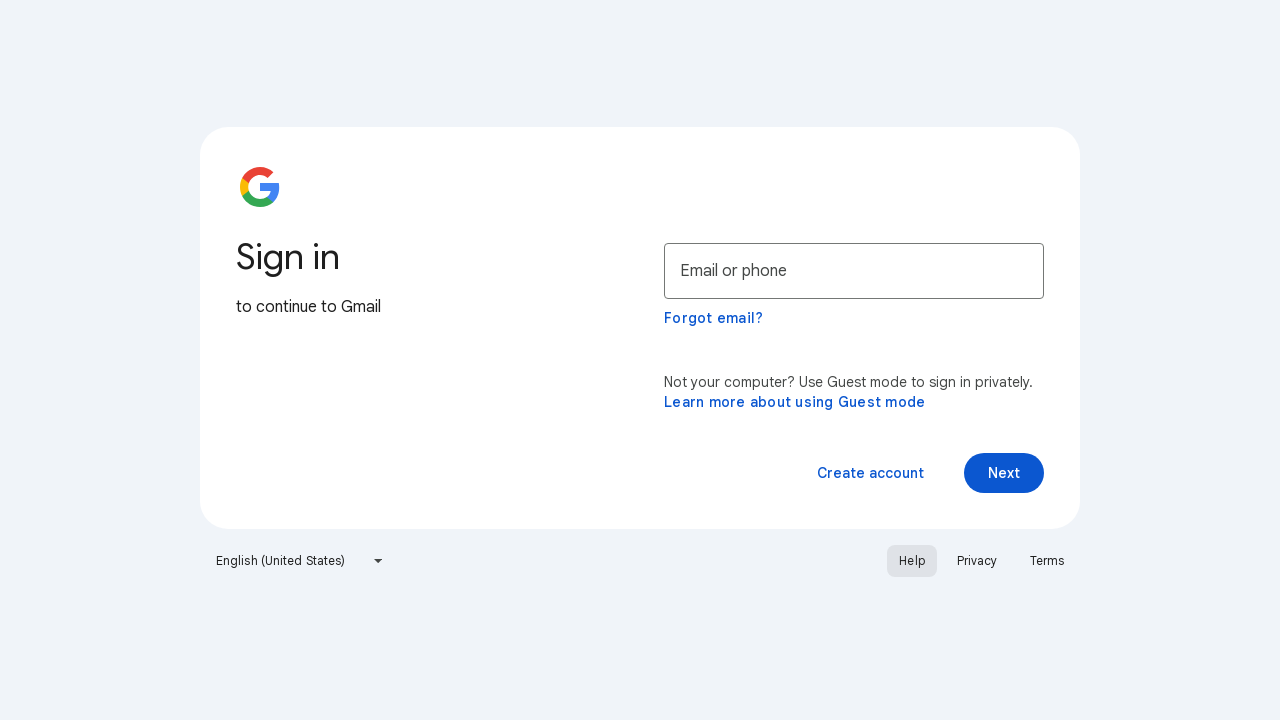

New tab loaded successfully
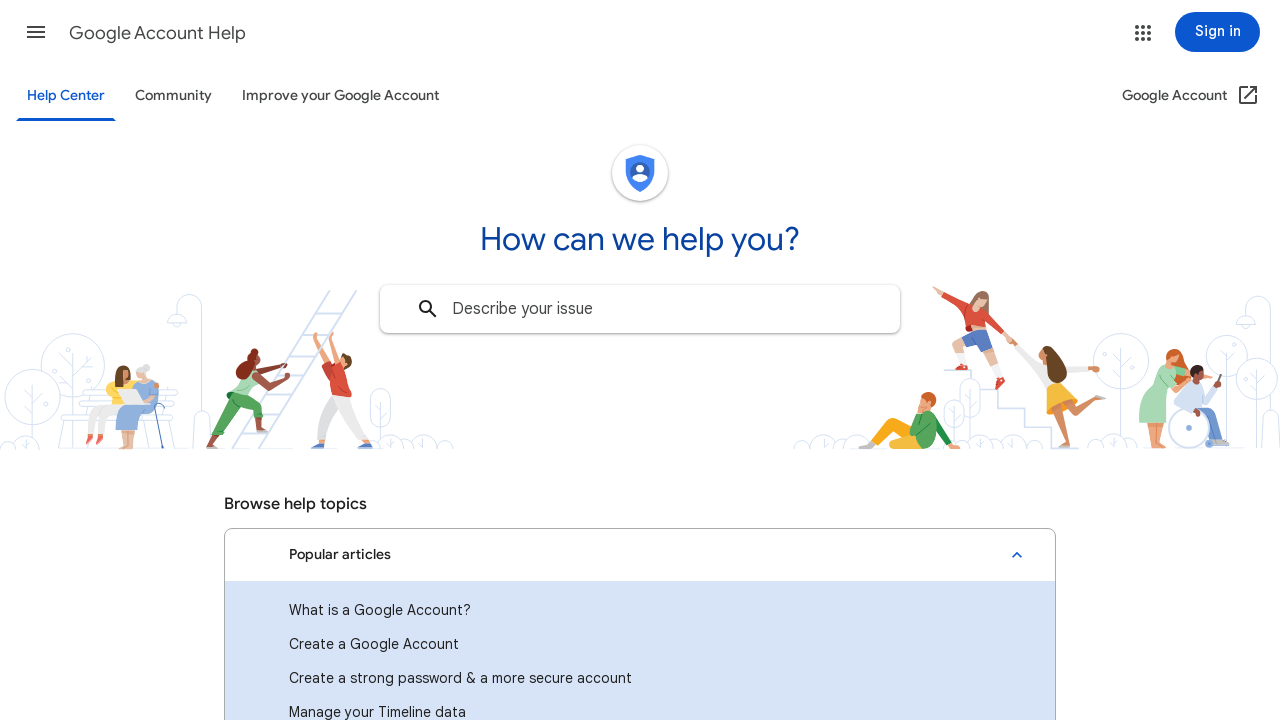

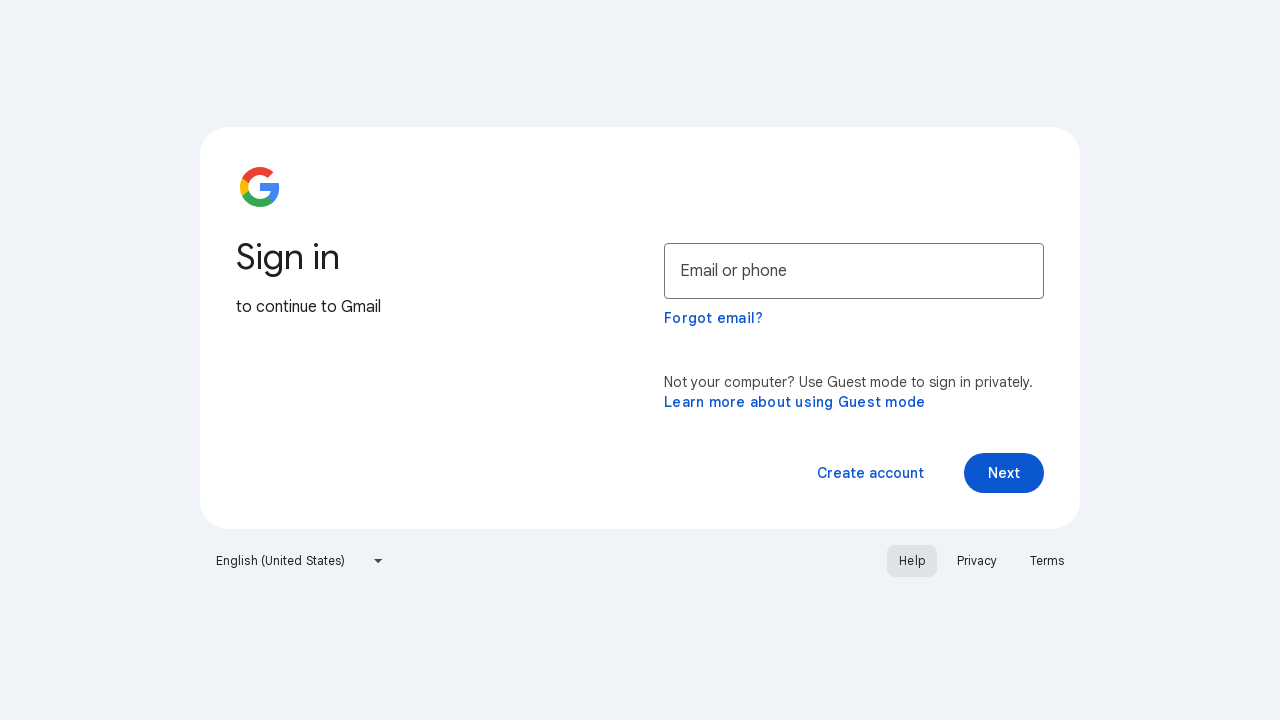